Tests JavaScript alert popup handling by clicking a button that triggers an alert and then accepting (dismissing) the alert dialog.

Starting URL: http://www.tizag.com/javascriptT/javascriptalert.php

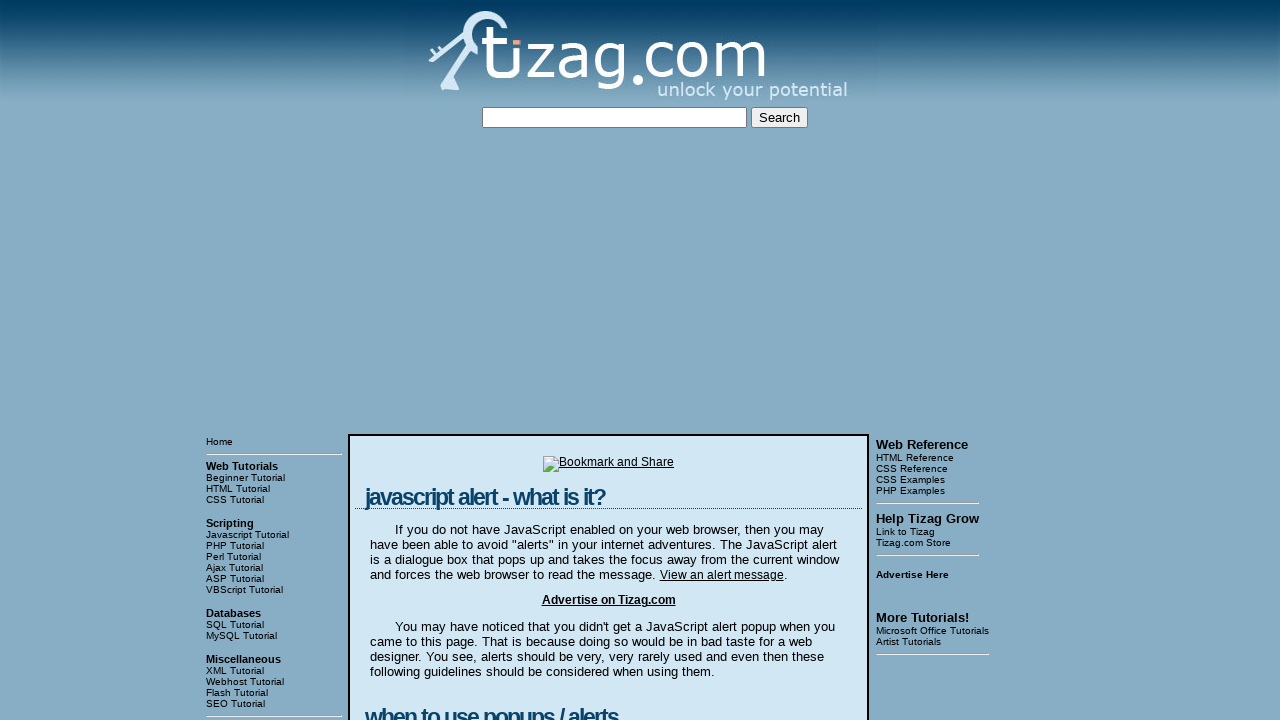

Set up dialog handler to accept JavaScript alerts
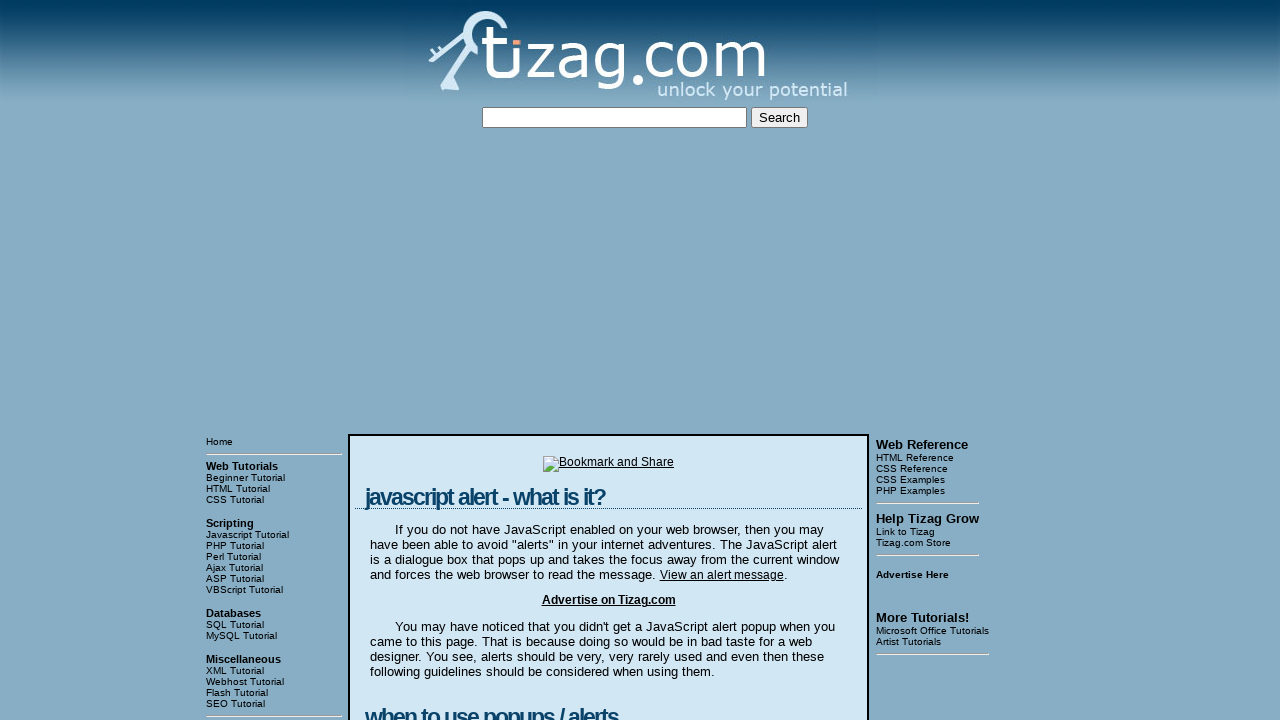

Clicked button to trigger JavaScript alert popup at (428, 361) on xpath=/html/body/table[3]/tbody/tr[1]/td[2]/table/tbody/tr/td/div[4]/form/input
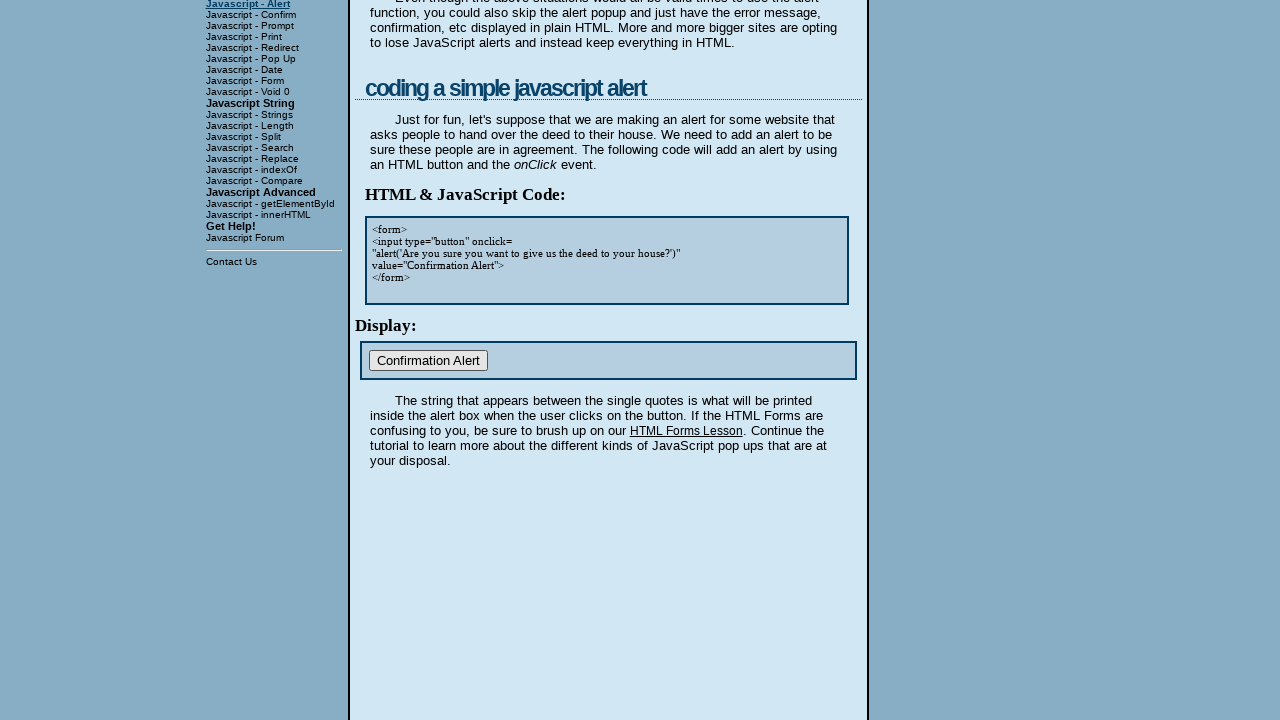

Waited for alert dialog to be handled and dismissed
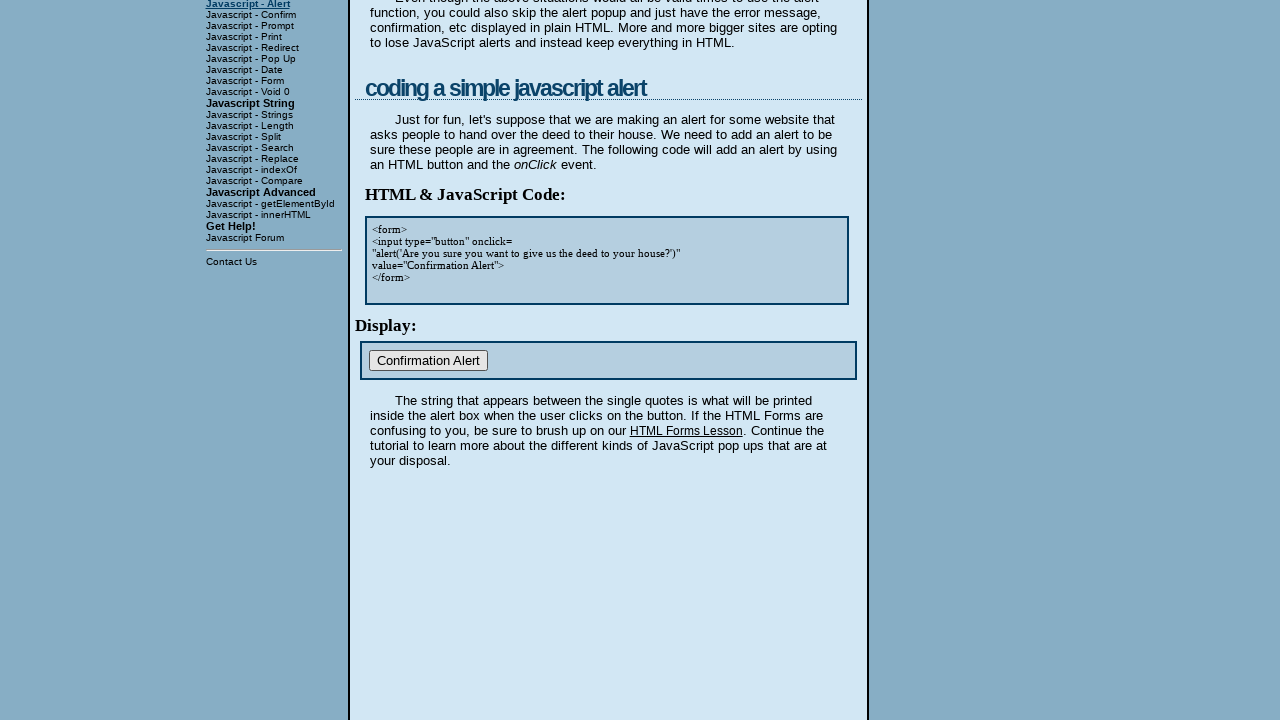

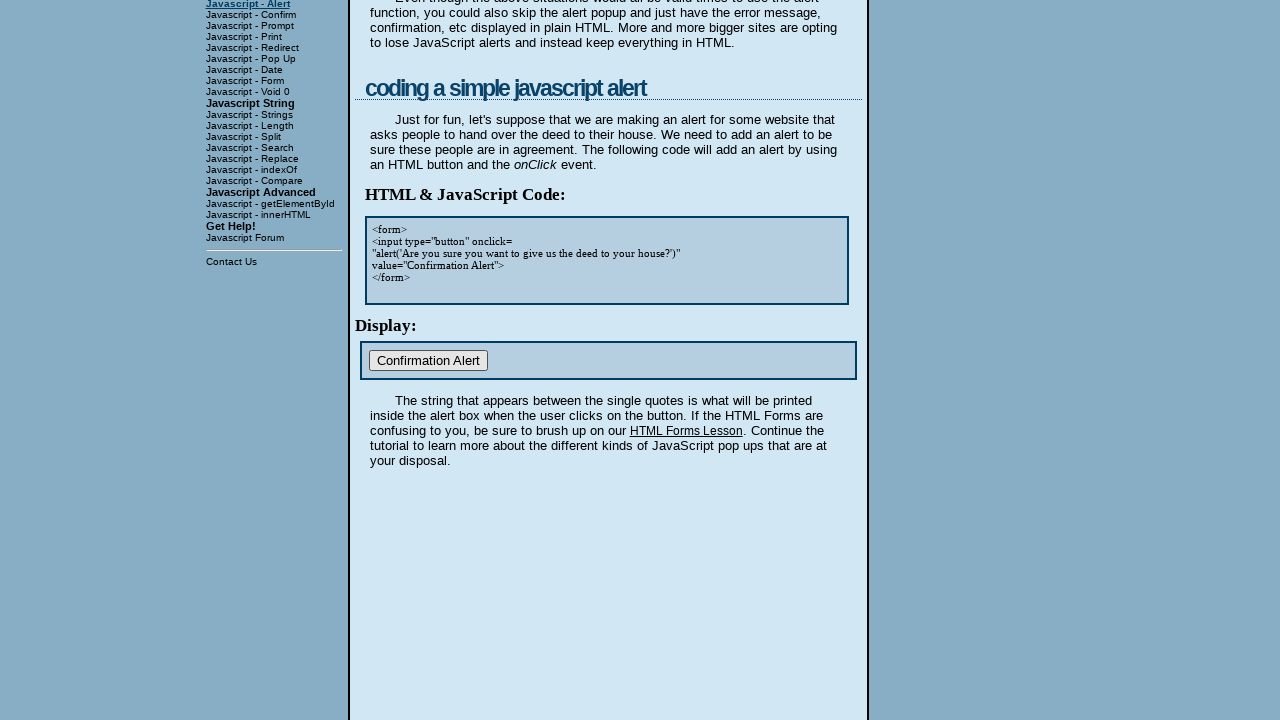